Tests GitHub repository search by entering a search term in the repository filter and verifying that a specific repository appears in the results

Starting URL: https://github.com/Pro100Dima1?tab=repositories

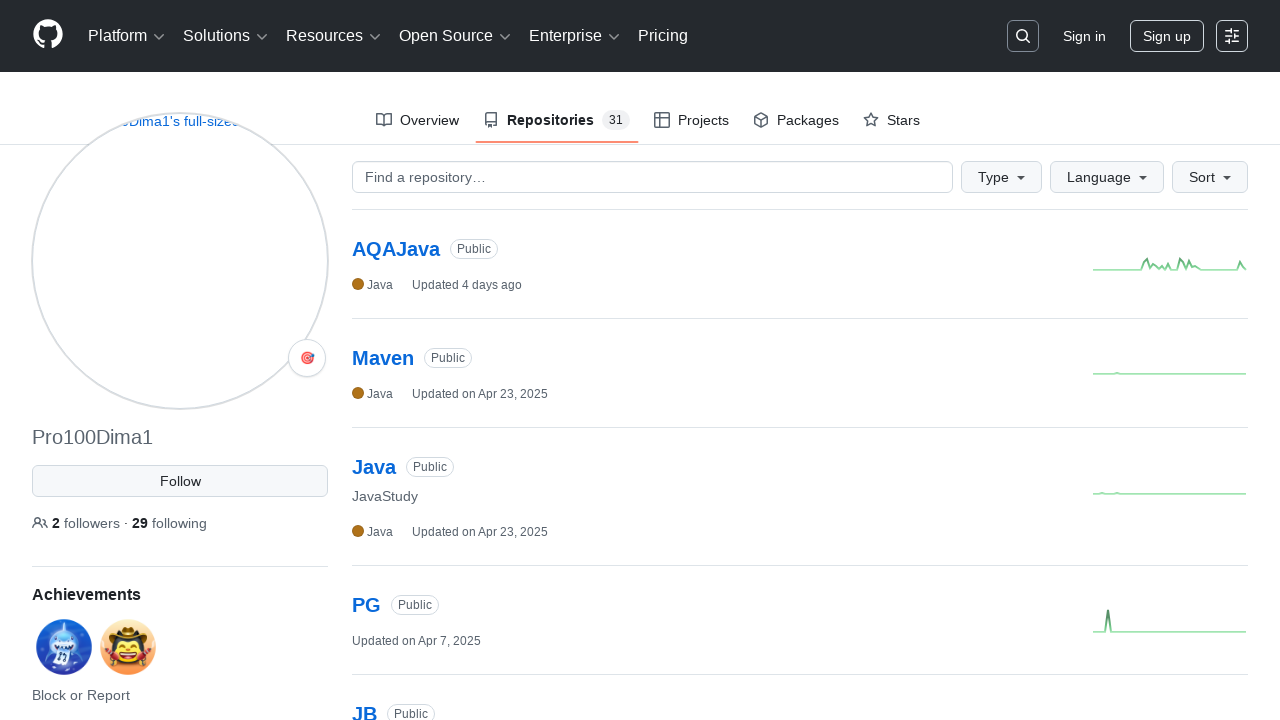

Entered 'Python-projects' in the repository filter field on #your-repos-filter
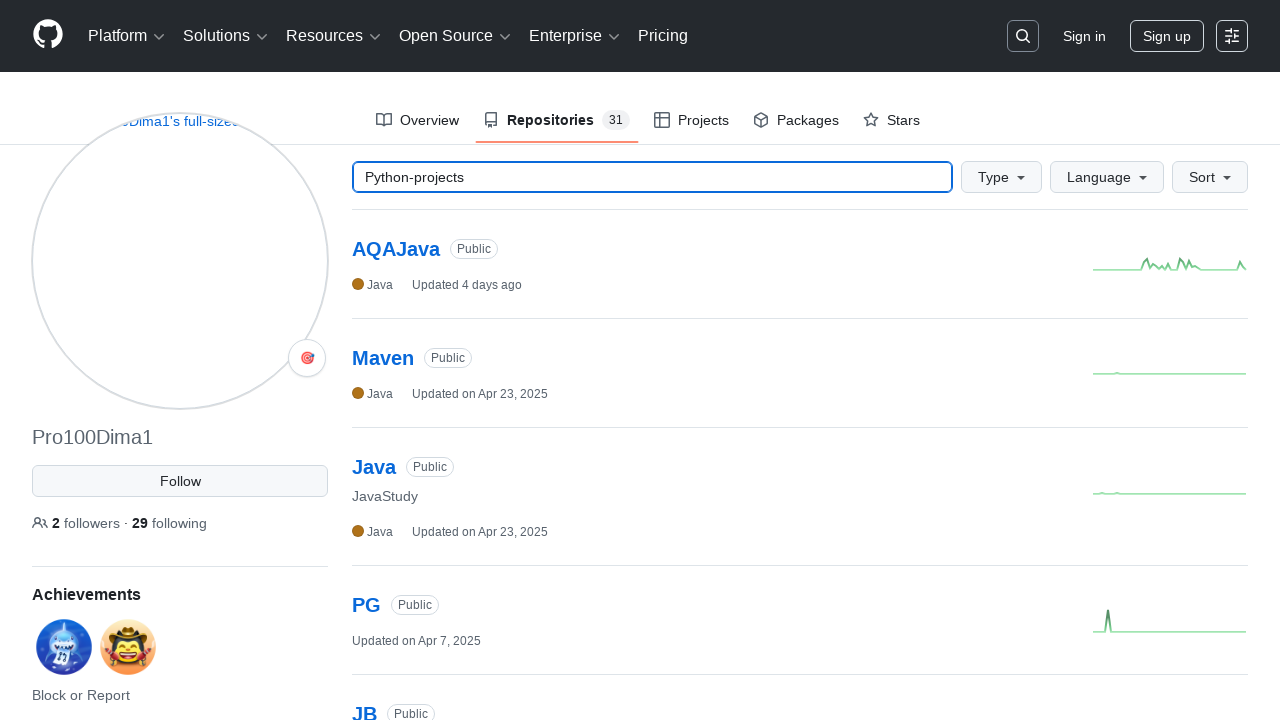

Pressed Enter to submit the repository search on #your-repos-filter
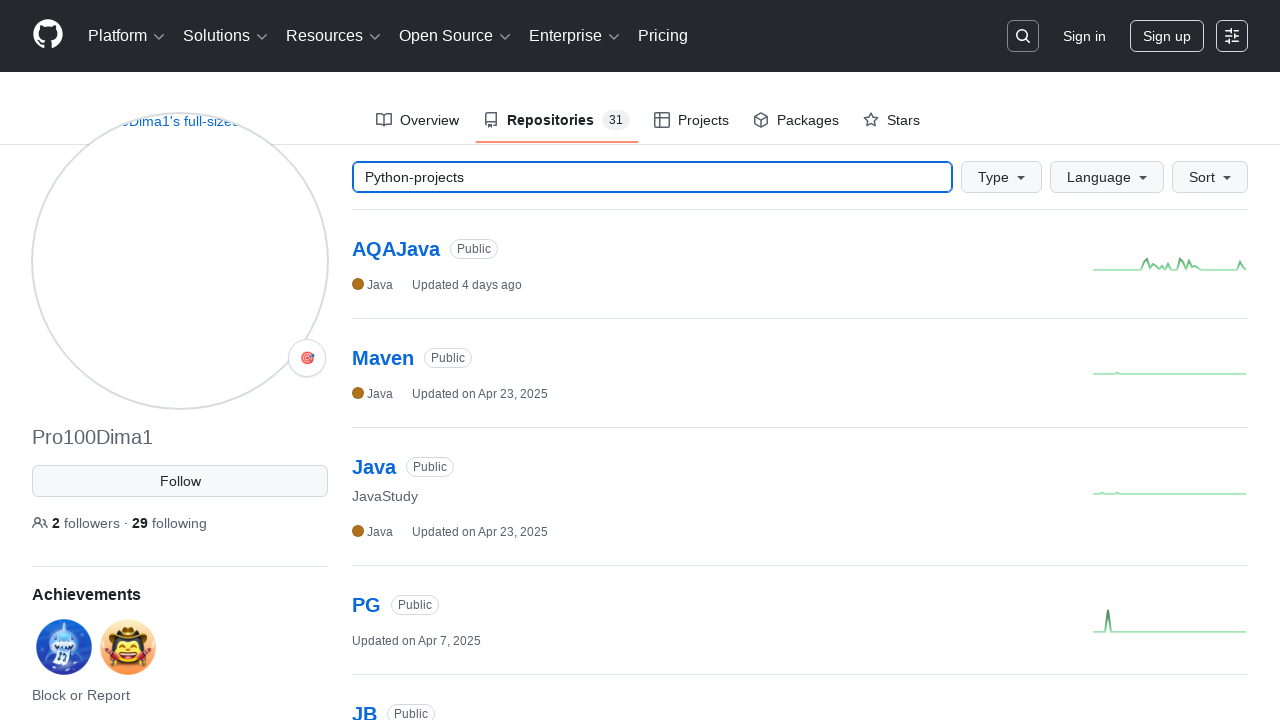

Repository 'Python-projects' appeared in search results
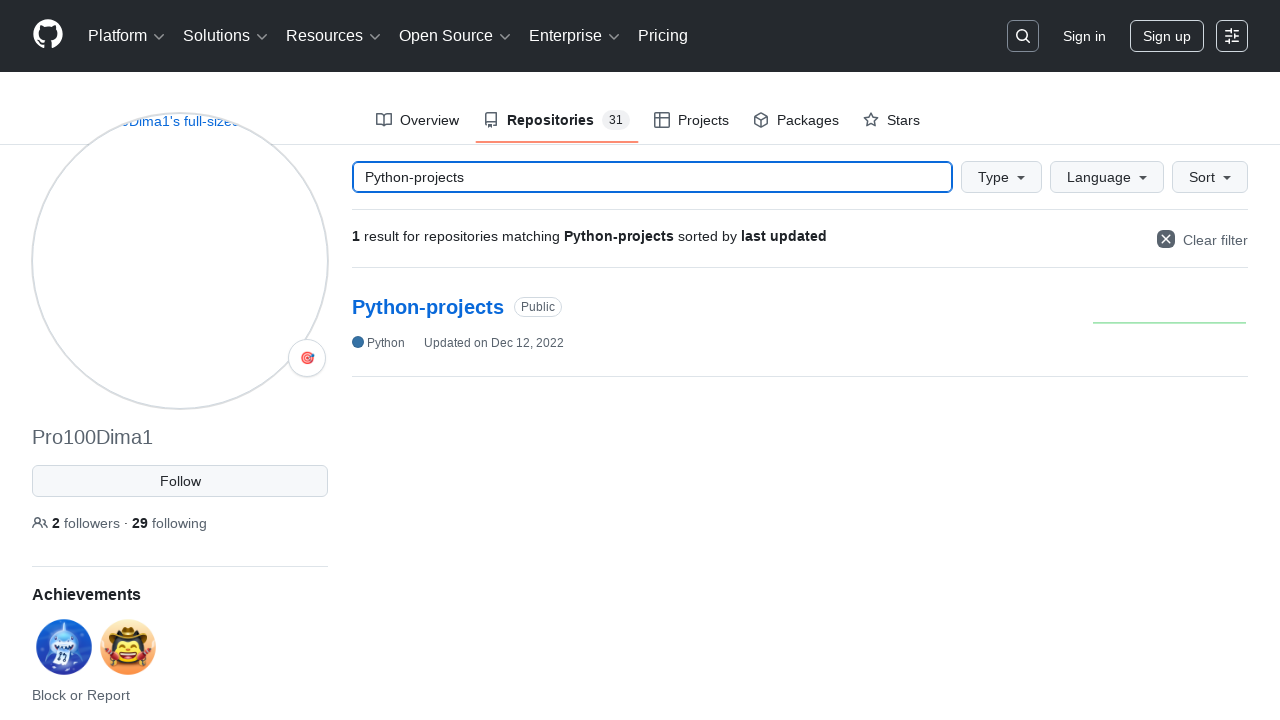

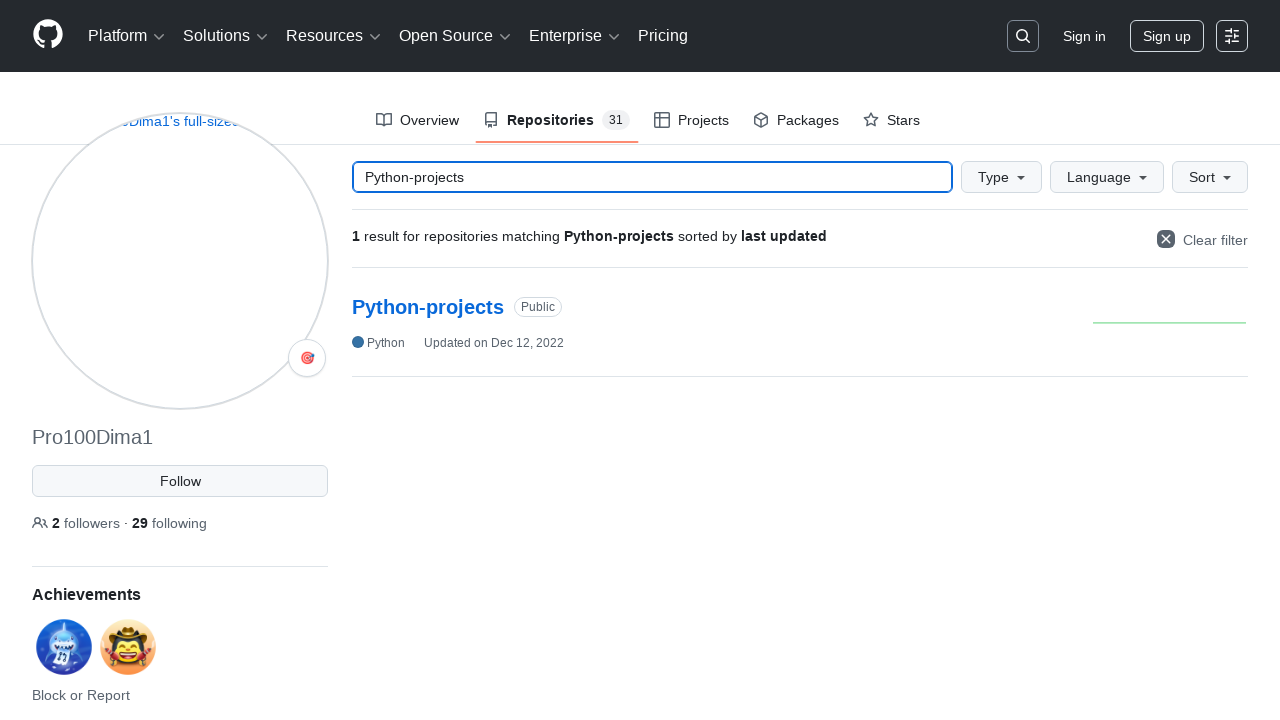